Tests Playwright's auto-wait functionality by clicking a Run button that triggers a loader, then waiting for and clicking a Close button that appears after 15-20 seconds

Starting URL: http://demo.automationtesting.in/Loader.html

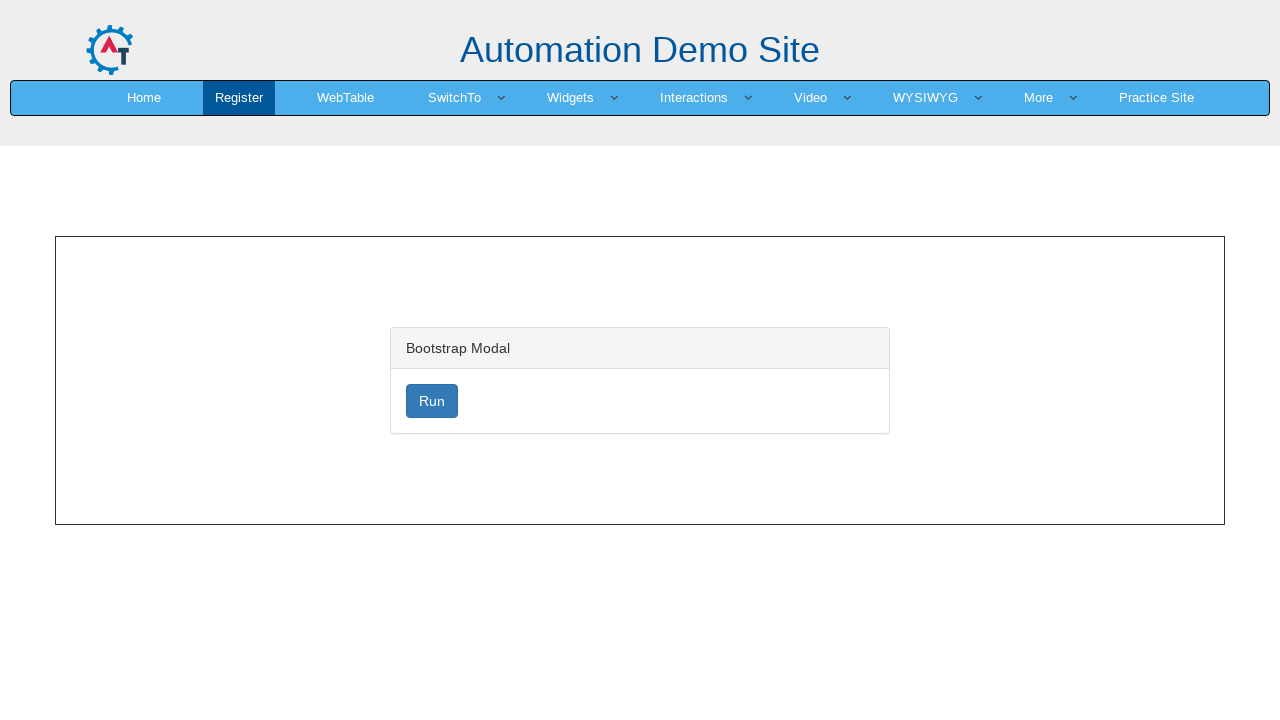

Clicked Run button to trigger loader at (432, 401) on xpath=//button[normalize-space()='Run']
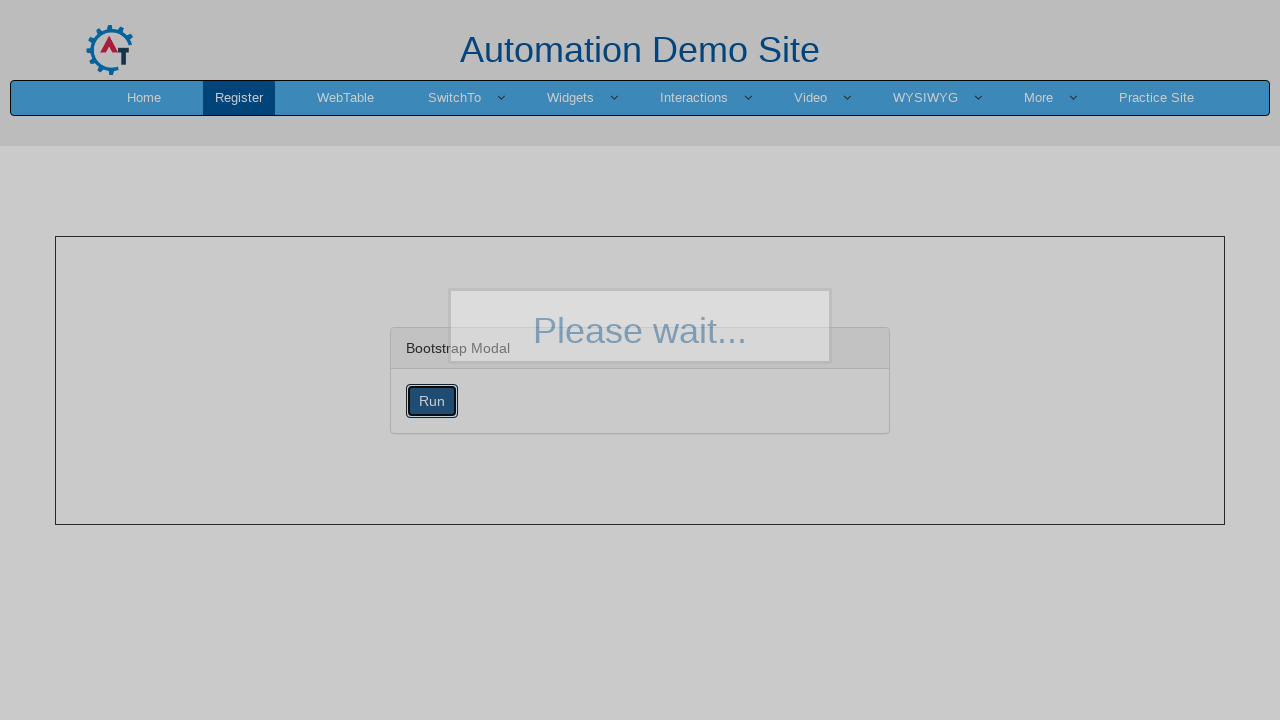

Clicked Close button after loader completed (auto-waited 15-20 seconds) at (768, 281) on xpath=//button[normalize-space()='Close']
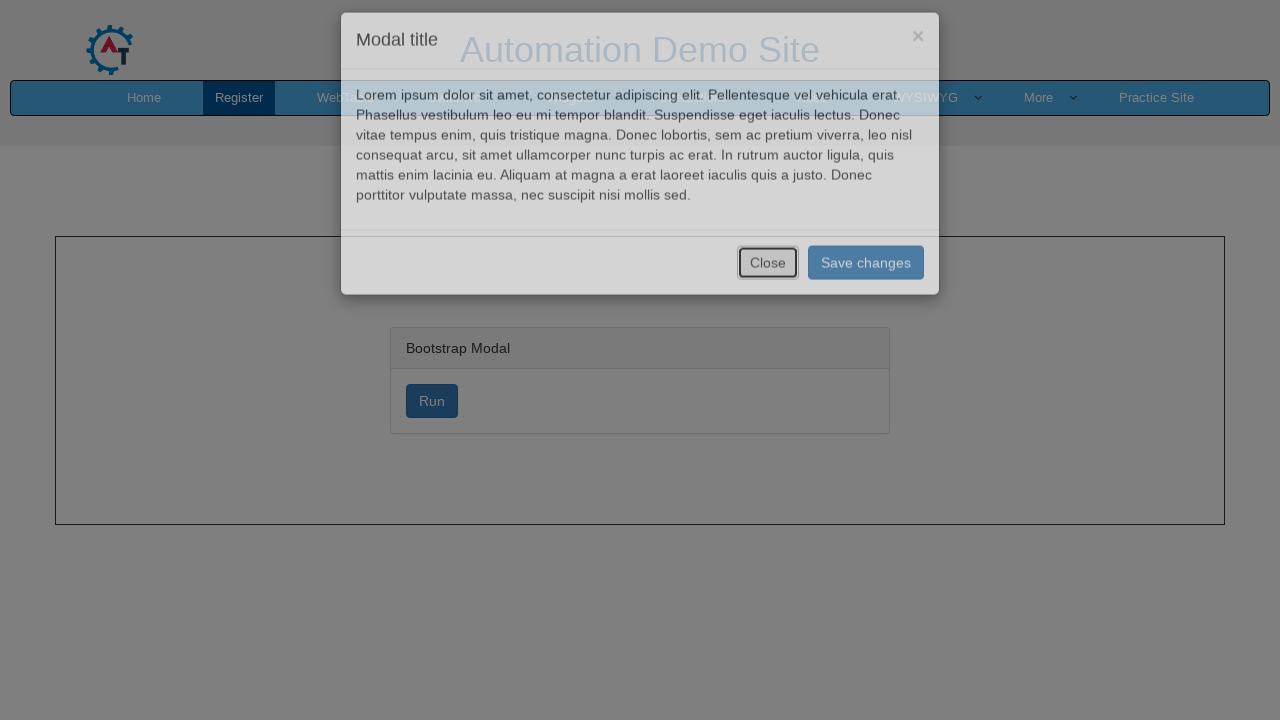

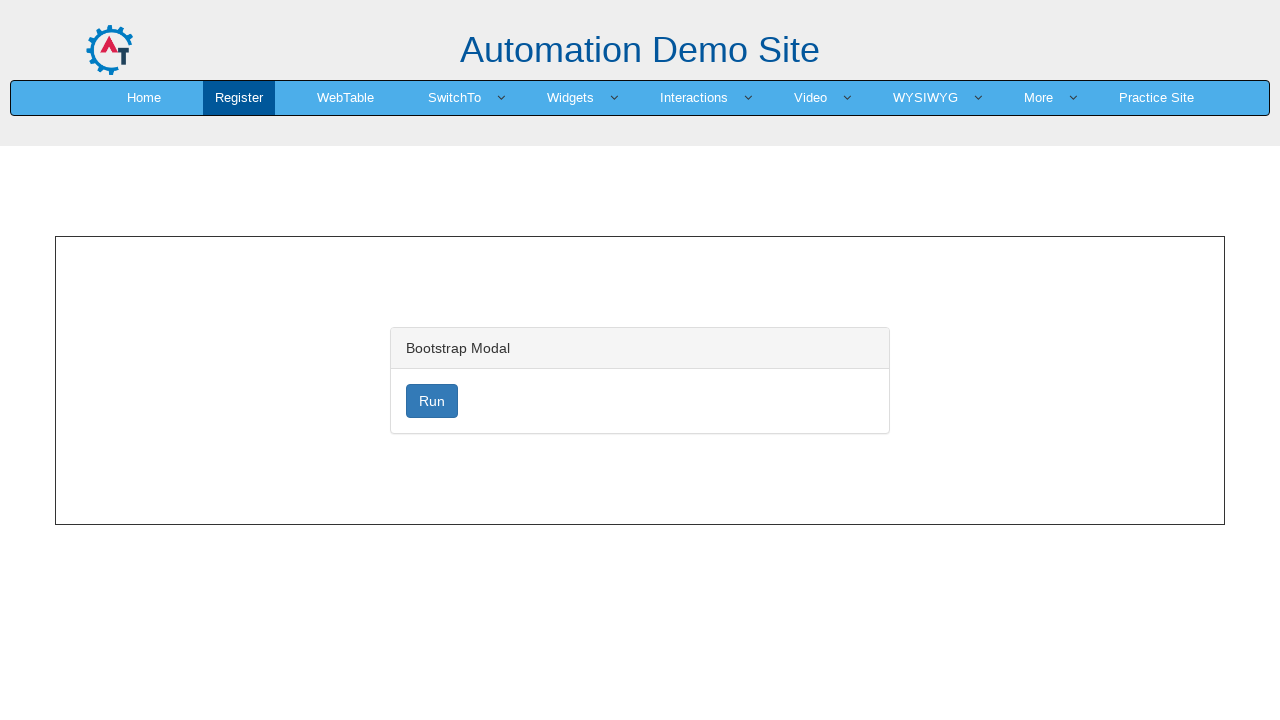